Tests that edits are cancelled when pressing Escape key.

Starting URL: https://demo.playwright.dev/todomvc

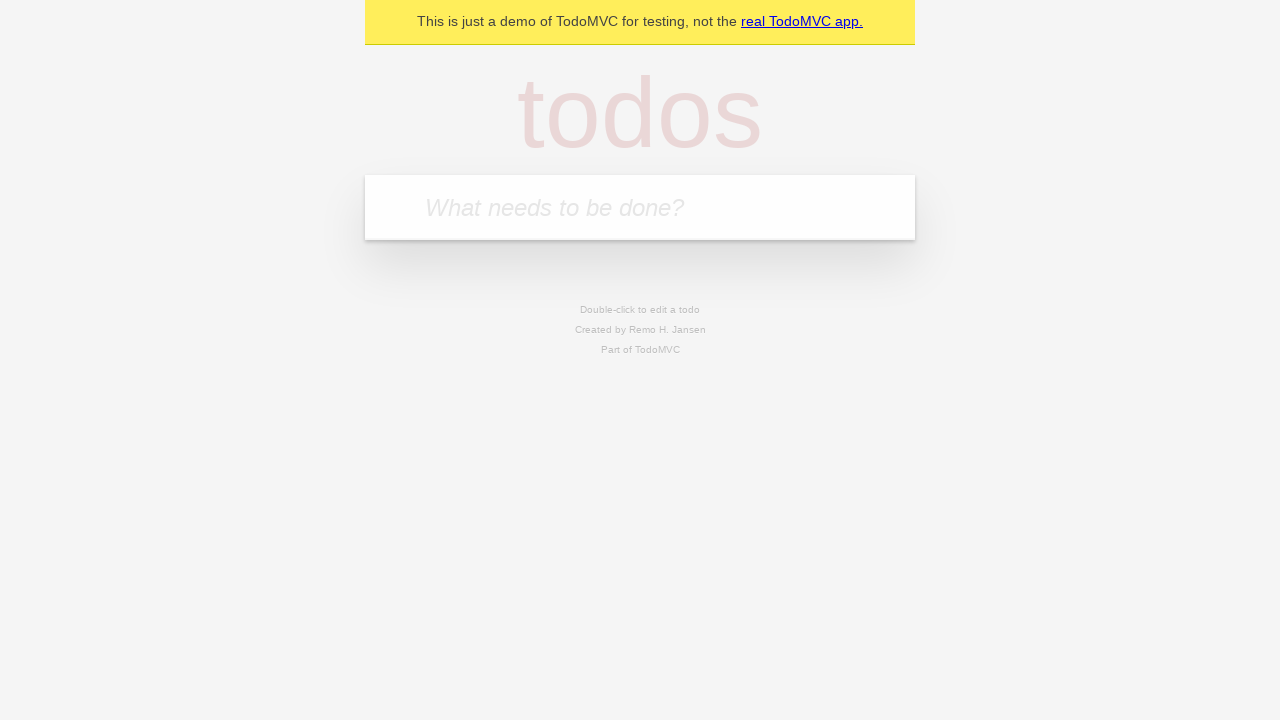

Filled input field with 'buy some cheese' on internal:attr=[placeholder="What needs to be done?"i]
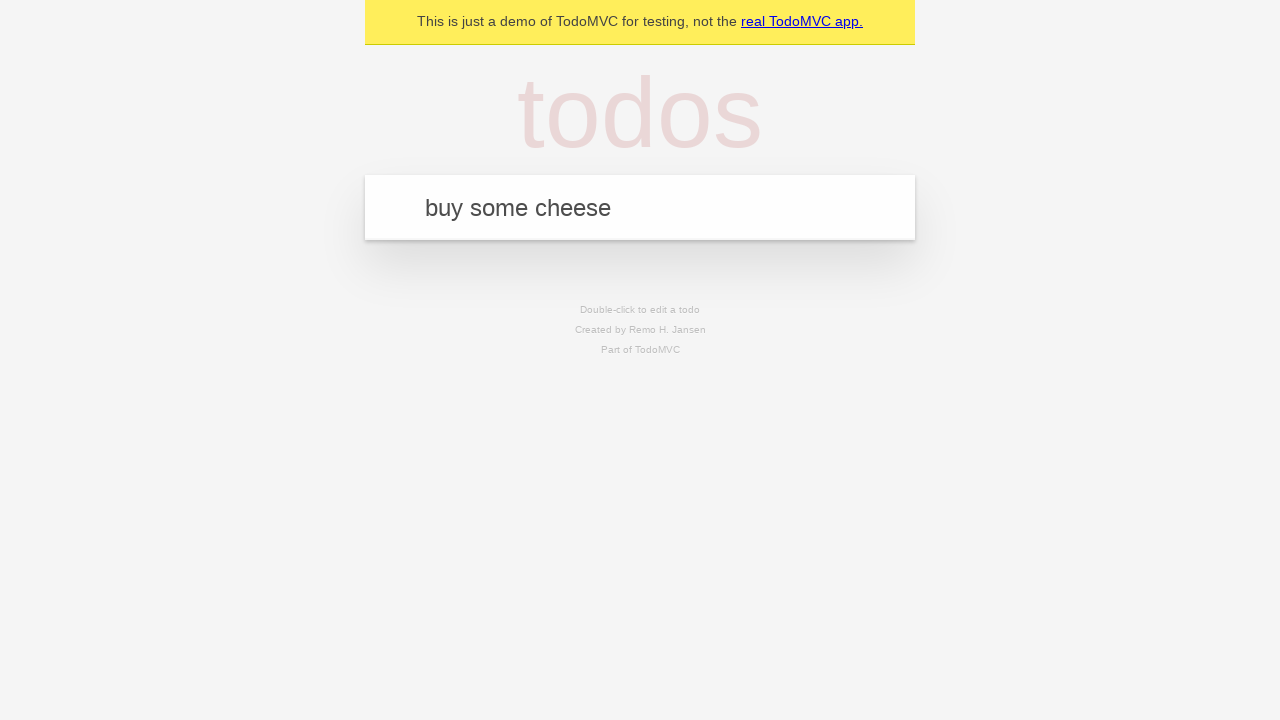

Pressed Enter to create first todo on internal:attr=[placeholder="What needs to be done?"i]
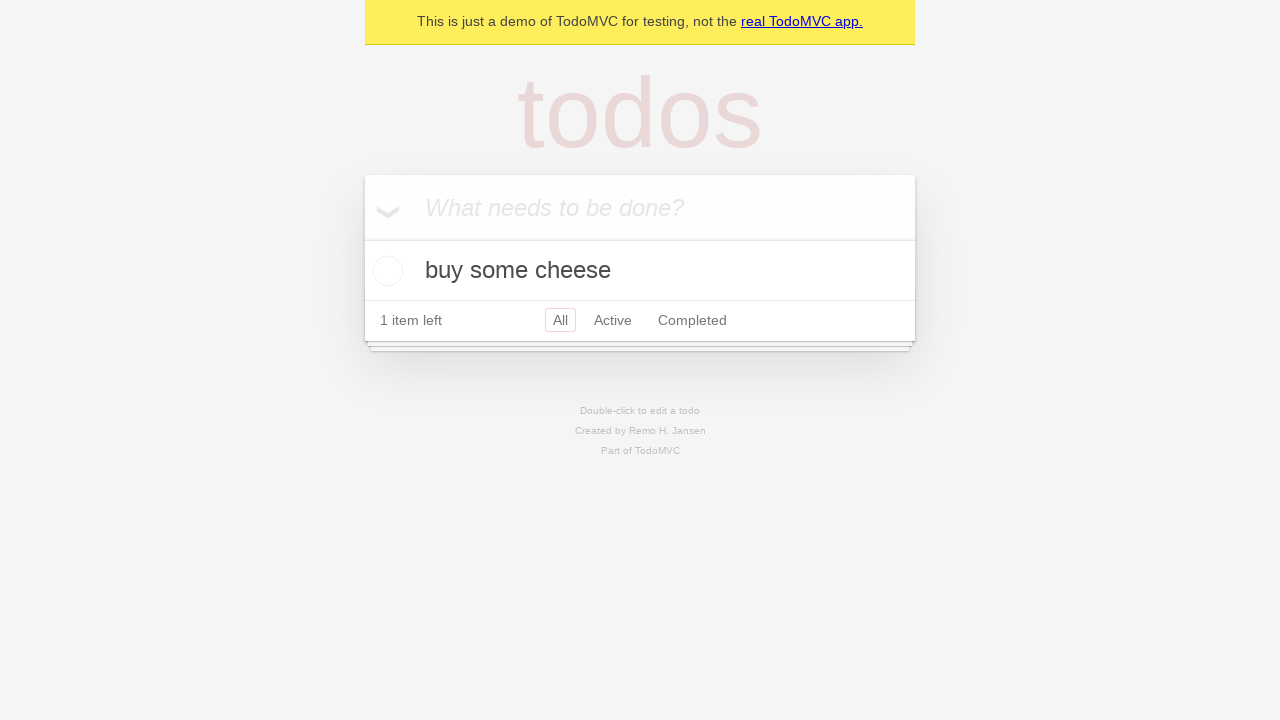

Filled input field with 'feed the cat' on internal:attr=[placeholder="What needs to be done?"i]
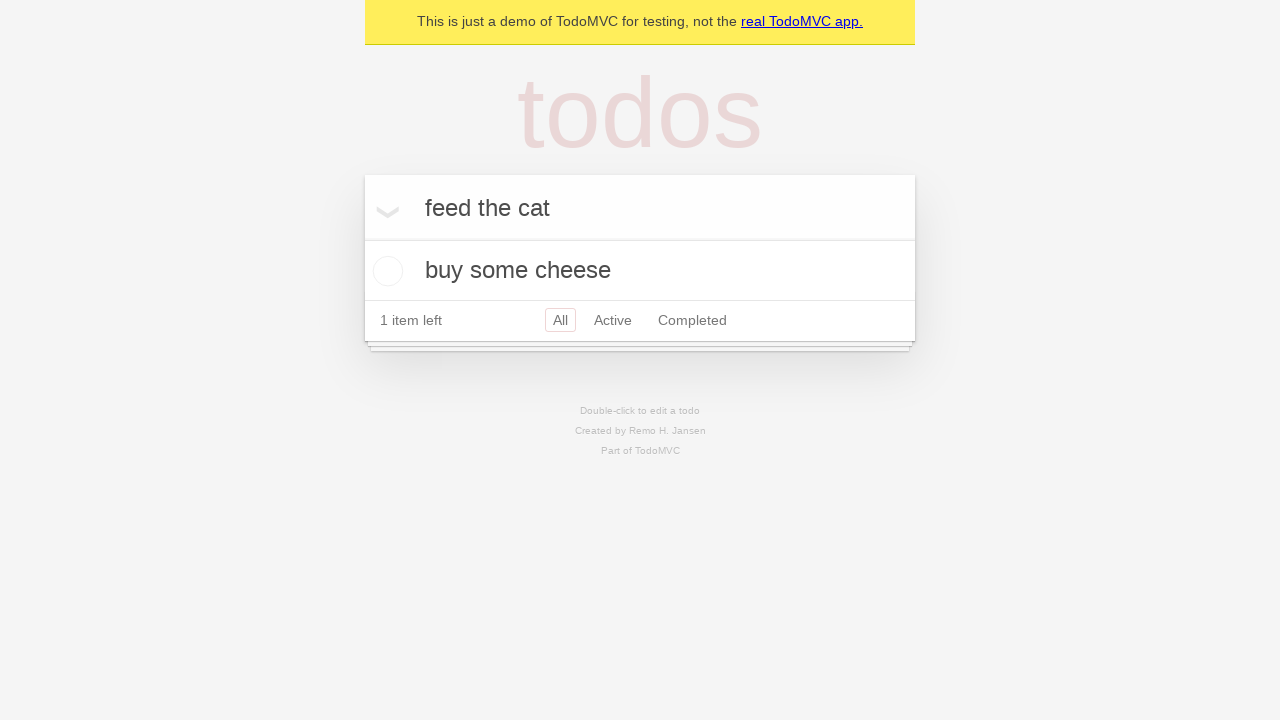

Pressed Enter to create second todo on internal:attr=[placeholder="What needs to be done?"i]
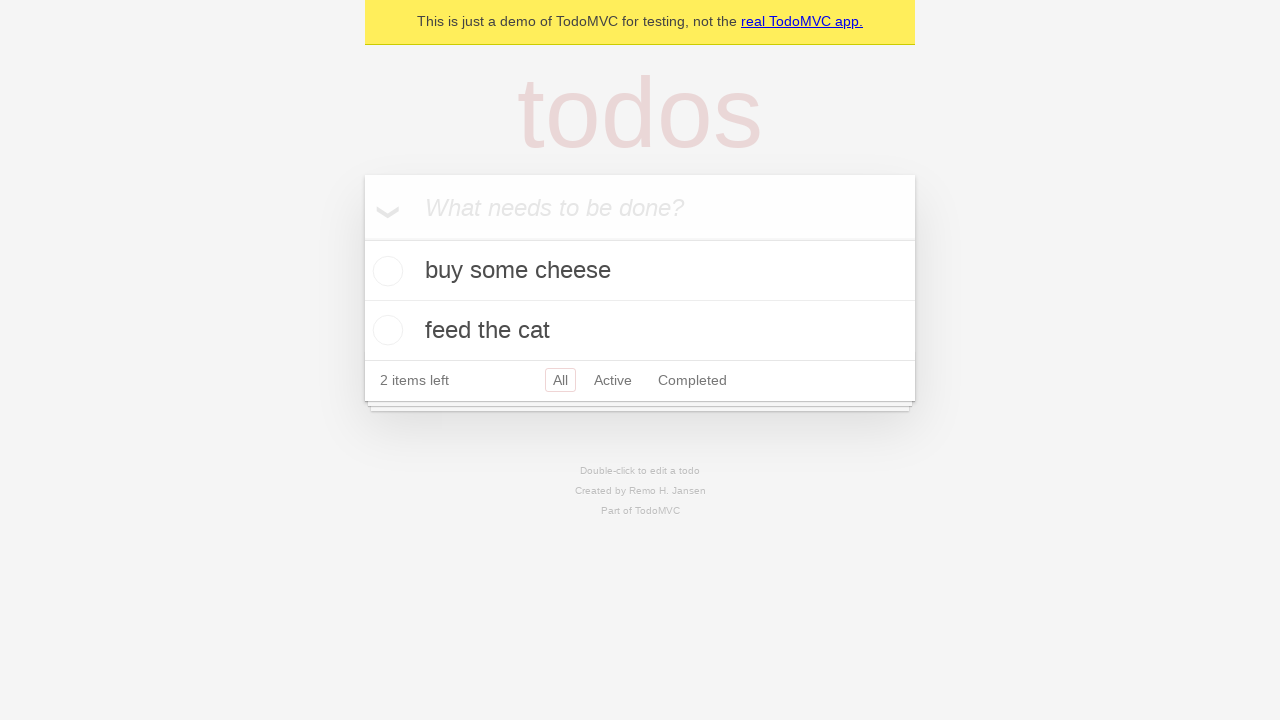

Filled input field with 'book a doctors appointment' on internal:attr=[placeholder="What needs to be done?"i]
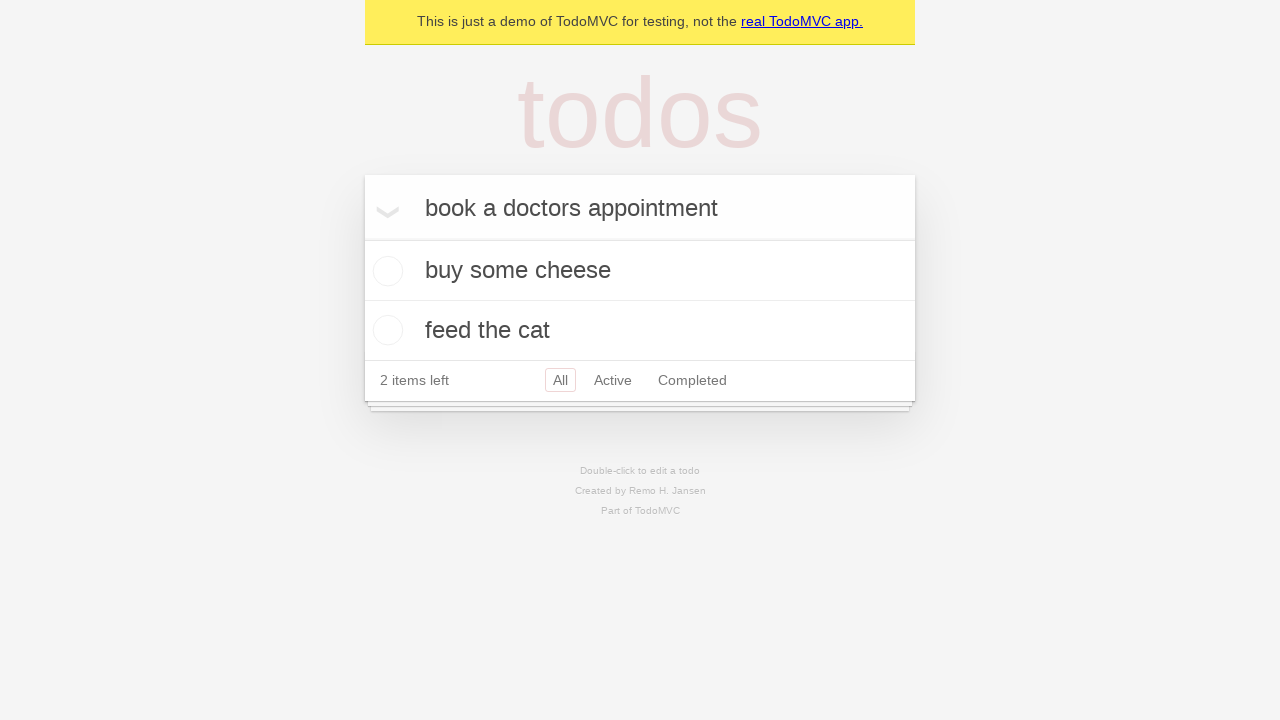

Pressed Enter to create third todo on internal:attr=[placeholder="What needs to be done?"i]
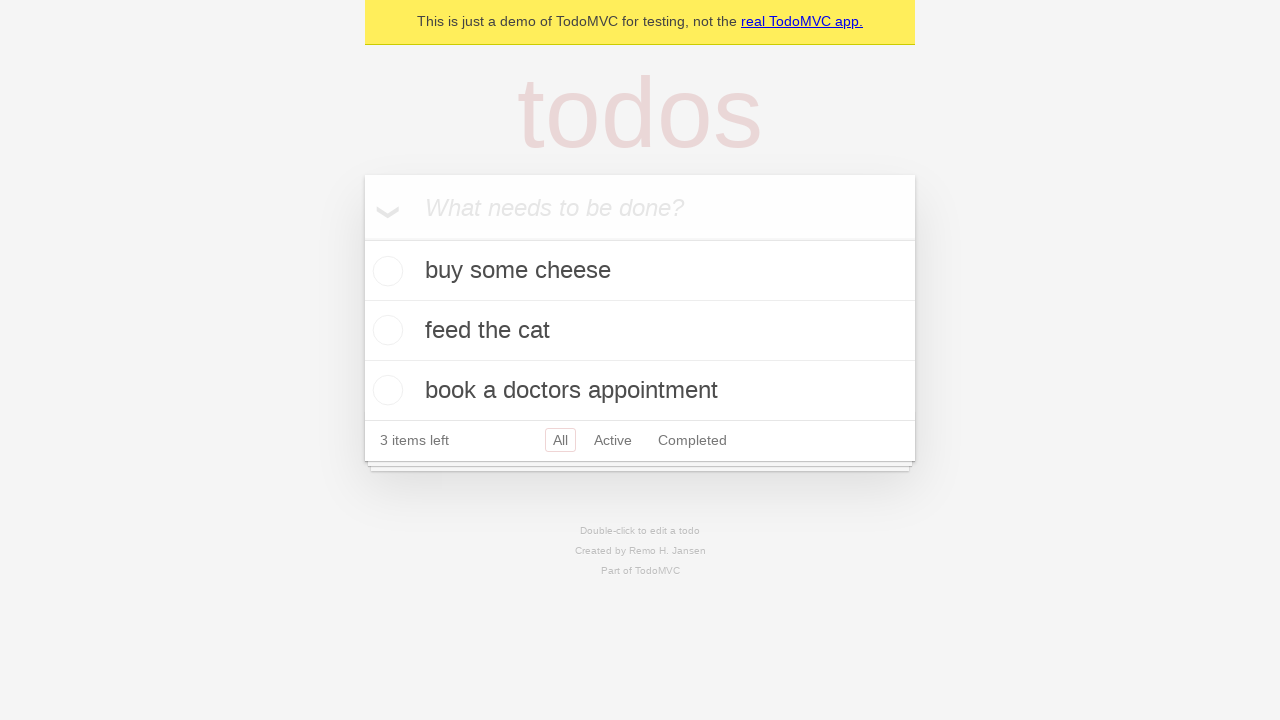

Double-clicked second todo to enter edit mode at (640, 331) on internal:testid=[data-testid="todo-item"s] >> nth=1
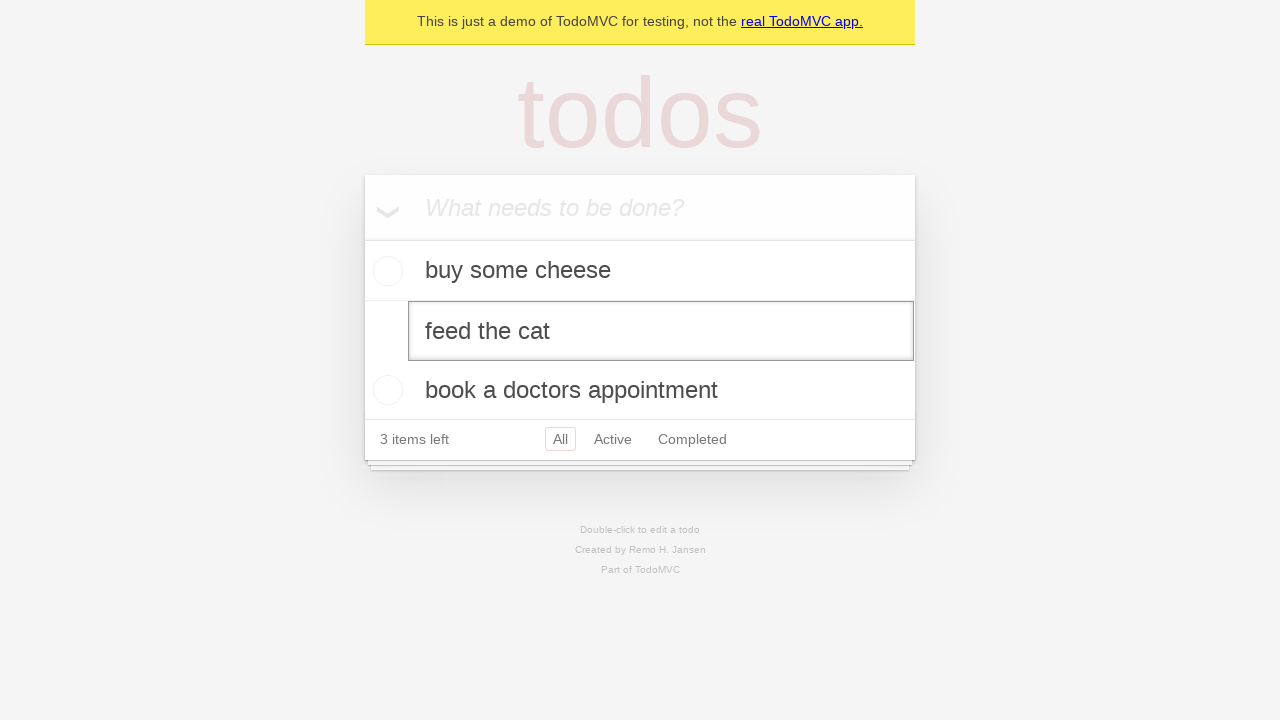

Filled edit field with 'buy some sausages' on internal:testid=[data-testid="todo-item"s] >> nth=1 >> internal:role=textbox[nam
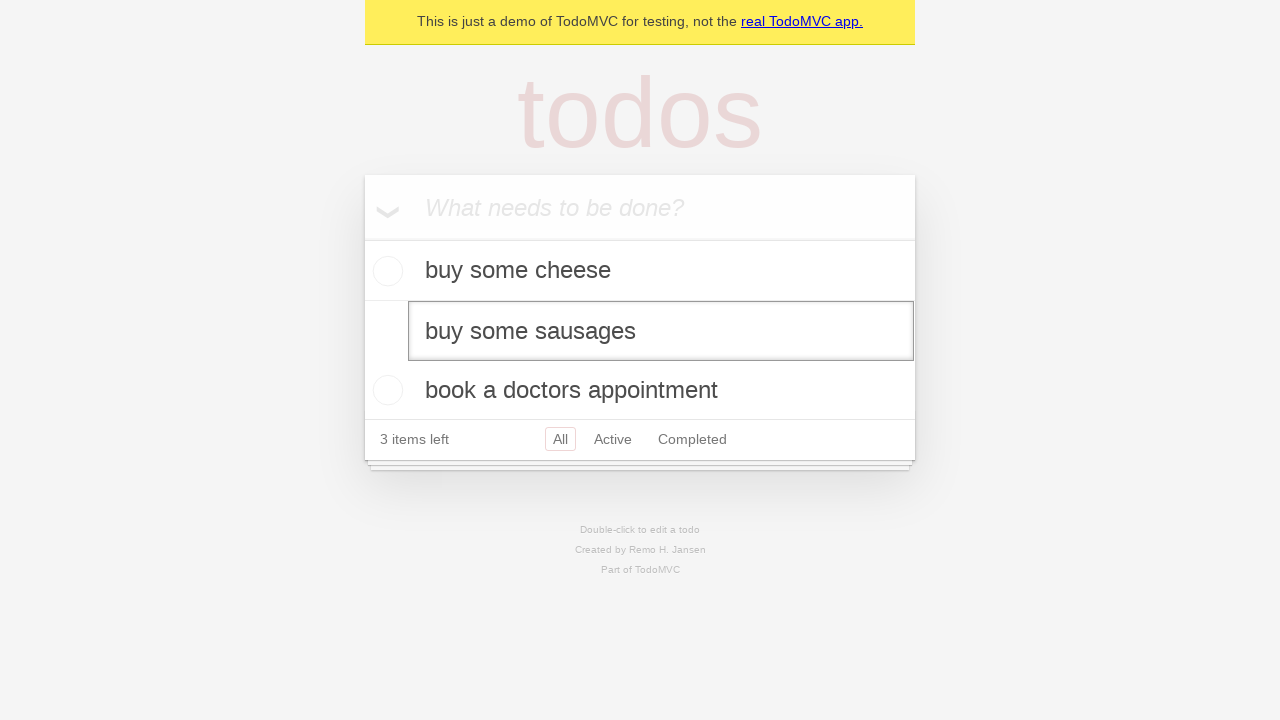

Pressed Escape to cancel edit on internal:testid=[data-testid="todo-item"s] >> nth=1 >> internal:role=textbox[nam
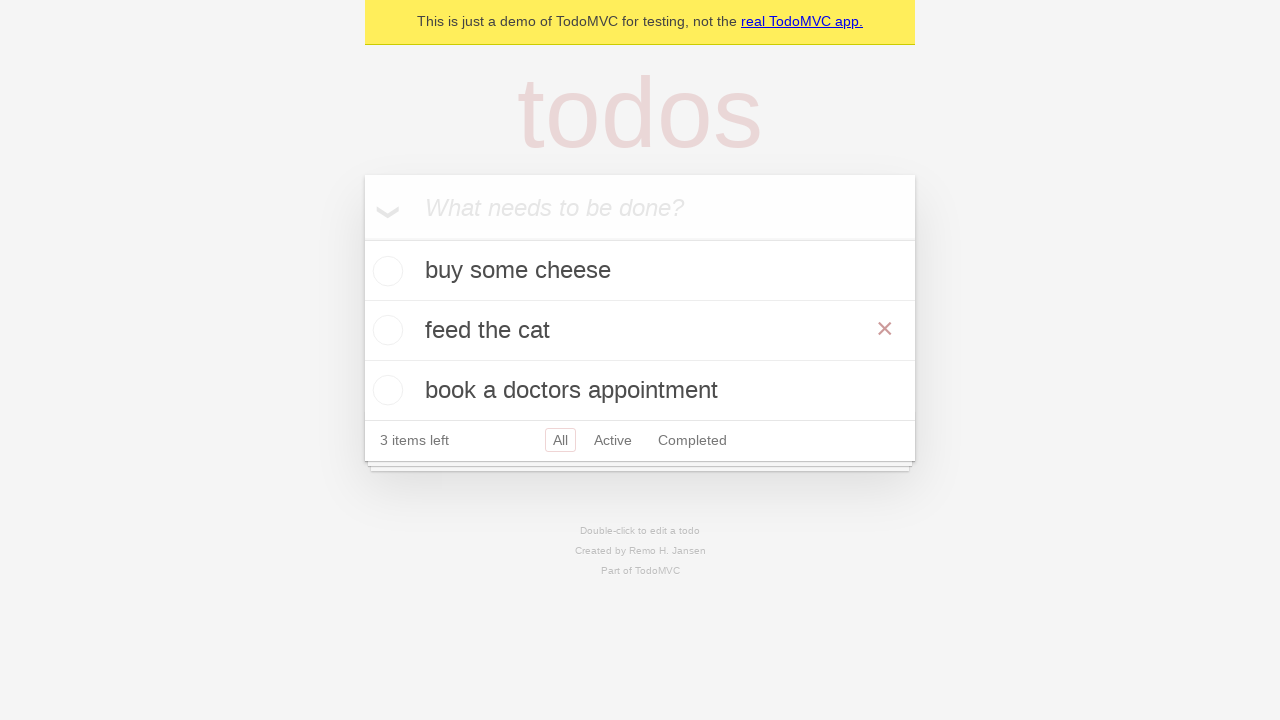

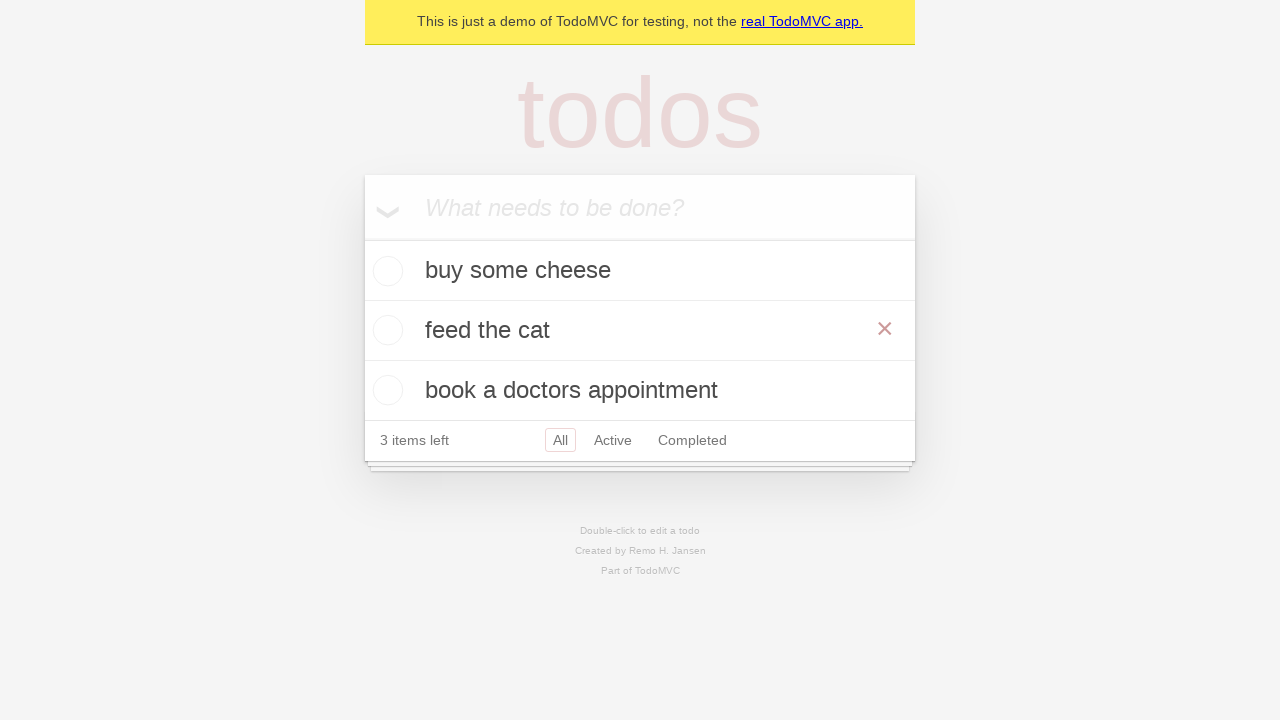